Tests jQuery UI price range slider functionality by dragging the slider handle to adjust the price range values

Starting URL: https://www.jqueryscript.net/demo/Price-Range-Slider-jQuery-UI/

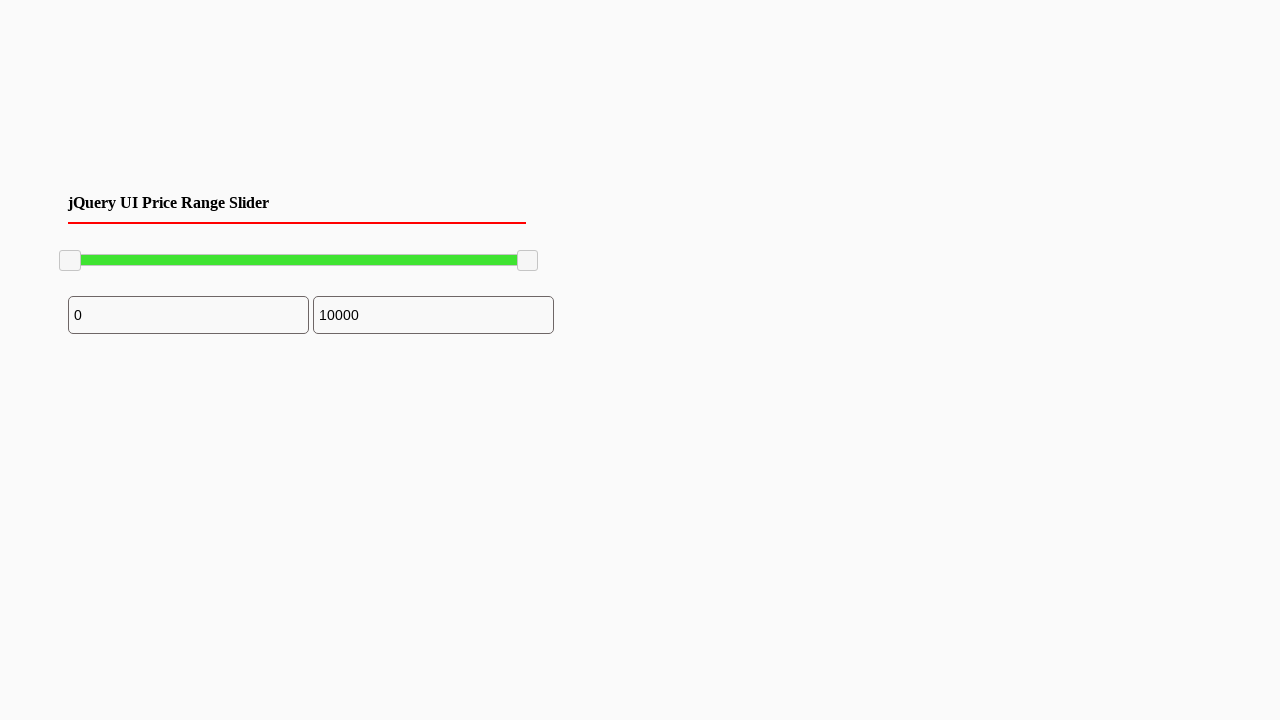

Waited for slider handle to be visible
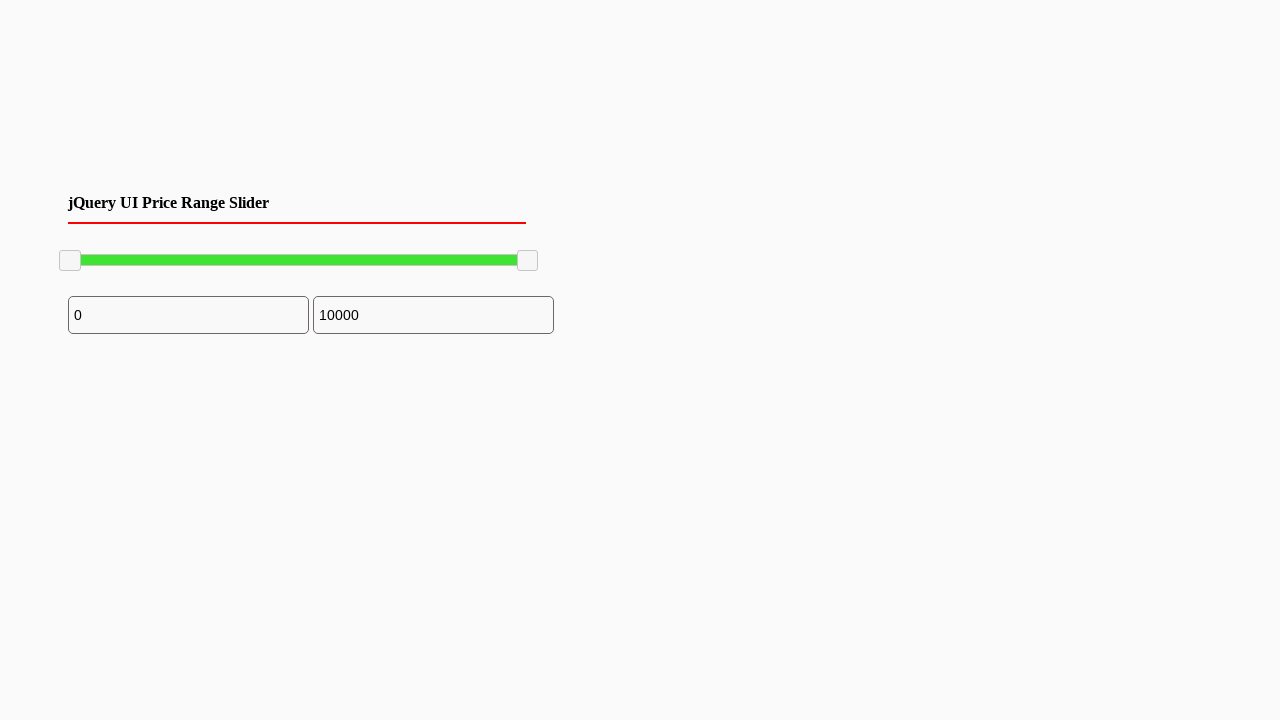

Located the first slider handle
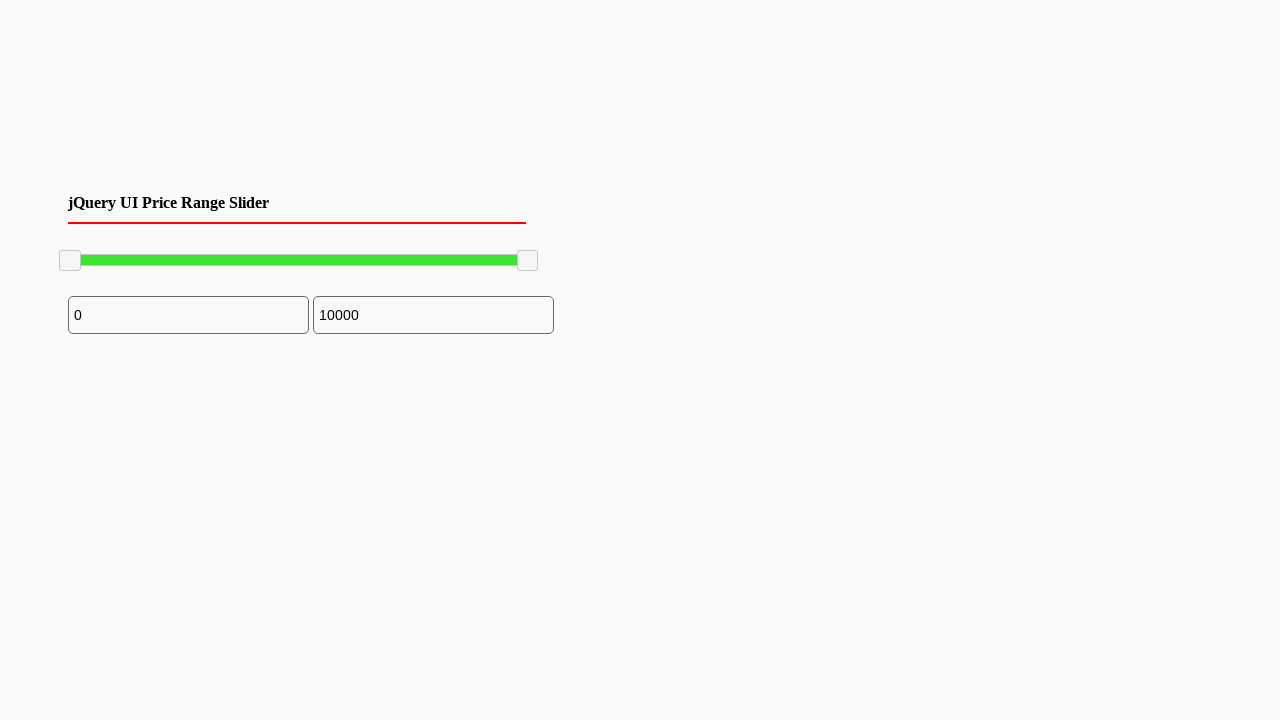

Retrieved bounding box of slider handle
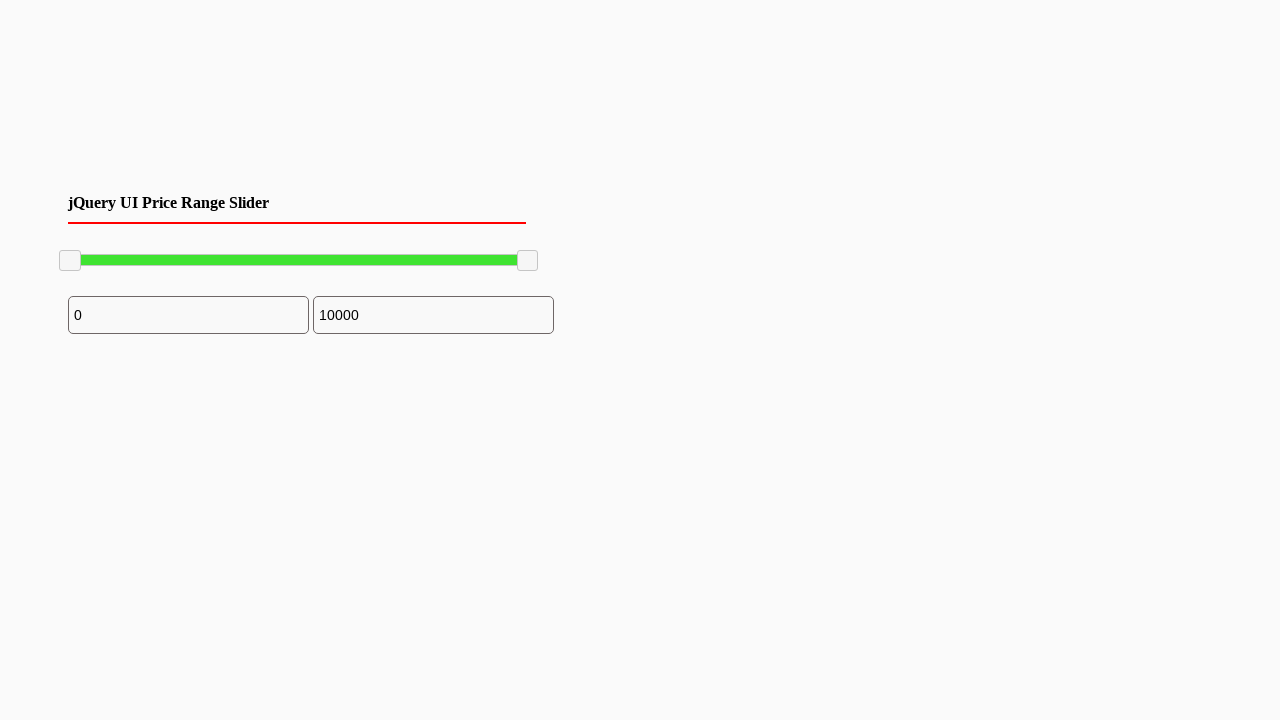

Moved mouse to slider handle center at (70, 261)
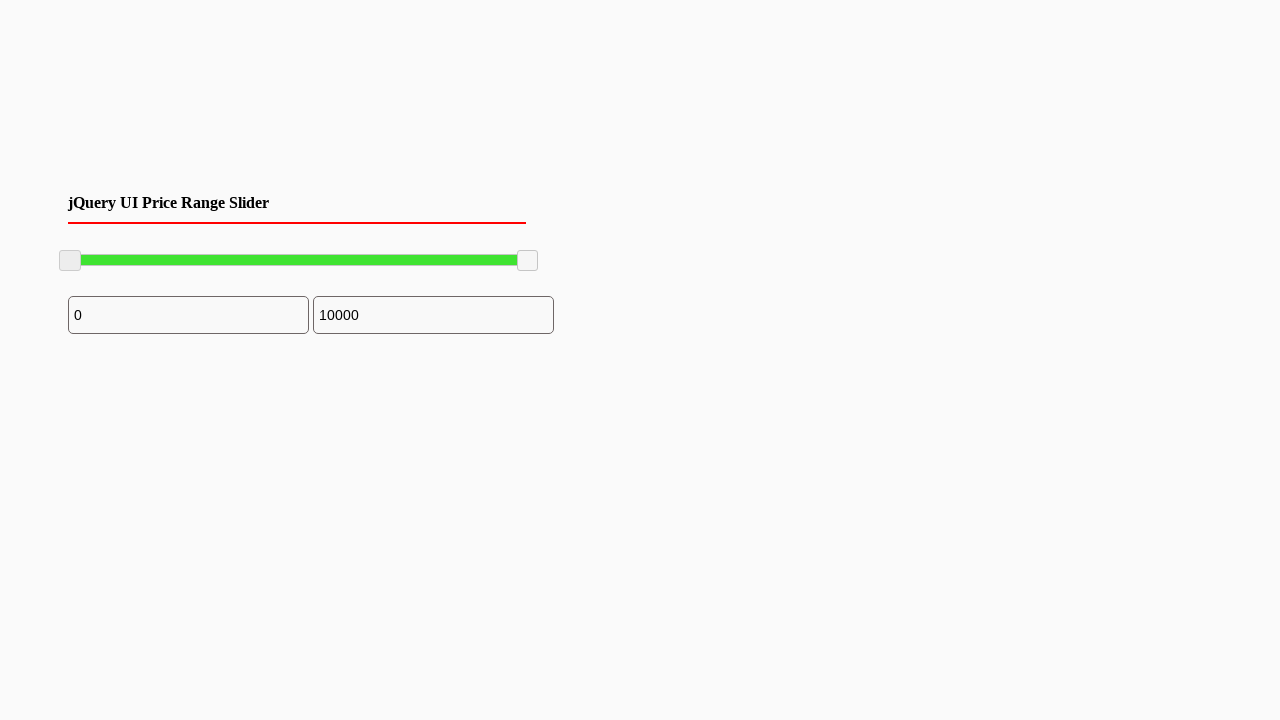

Pressed mouse button down on slider handle at (70, 261)
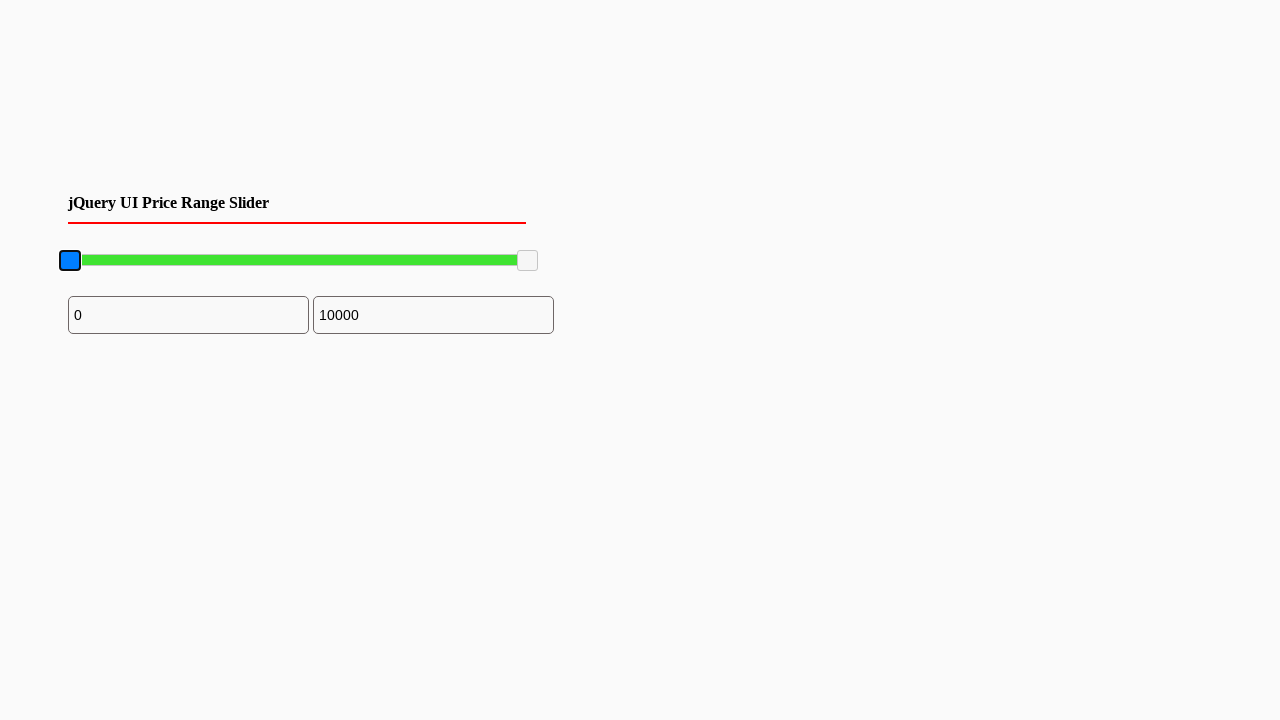

Dragged slider handle 100 pixels to the right at (170, 261)
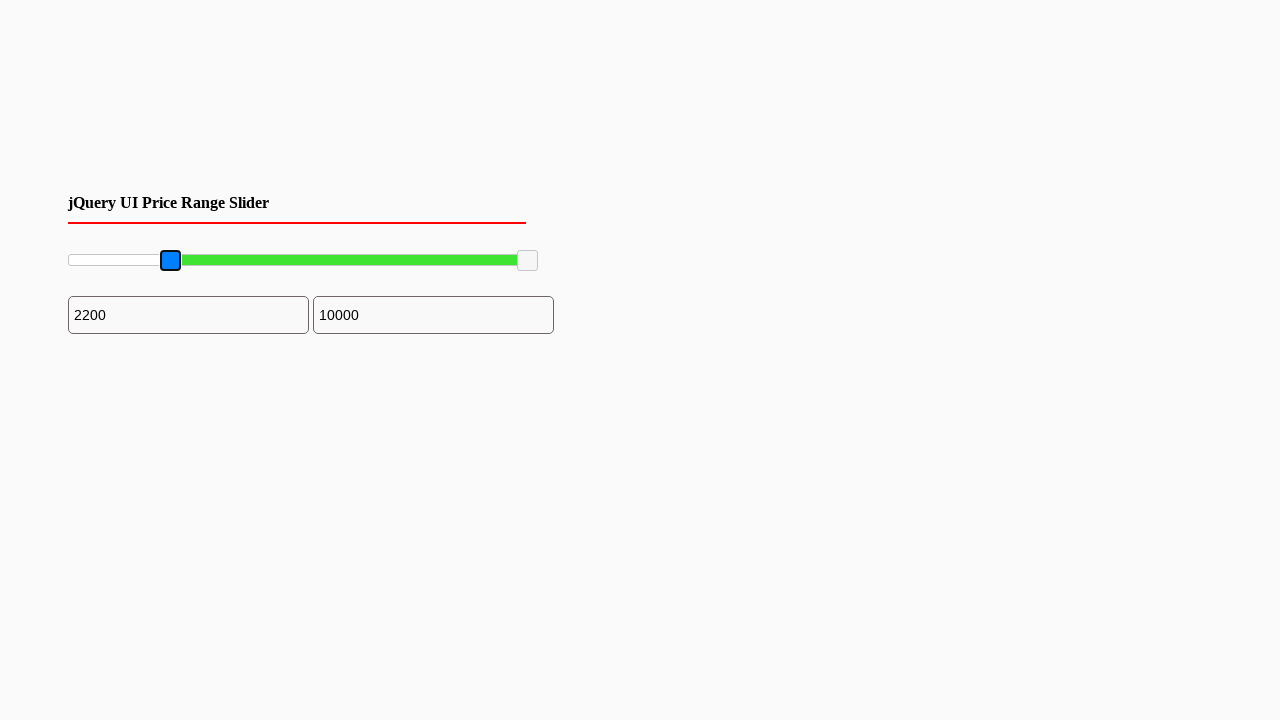

Released mouse button after dragging right at (170, 261)
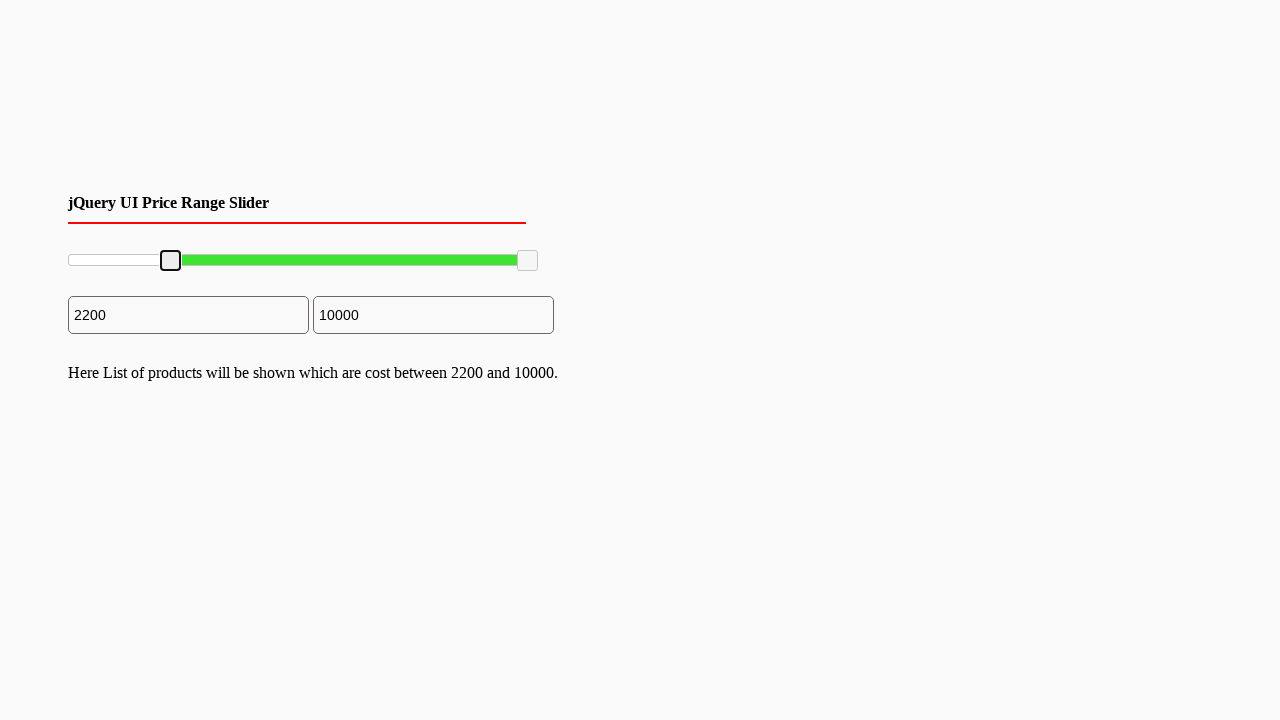

Waited 500ms for UI to update after first drag
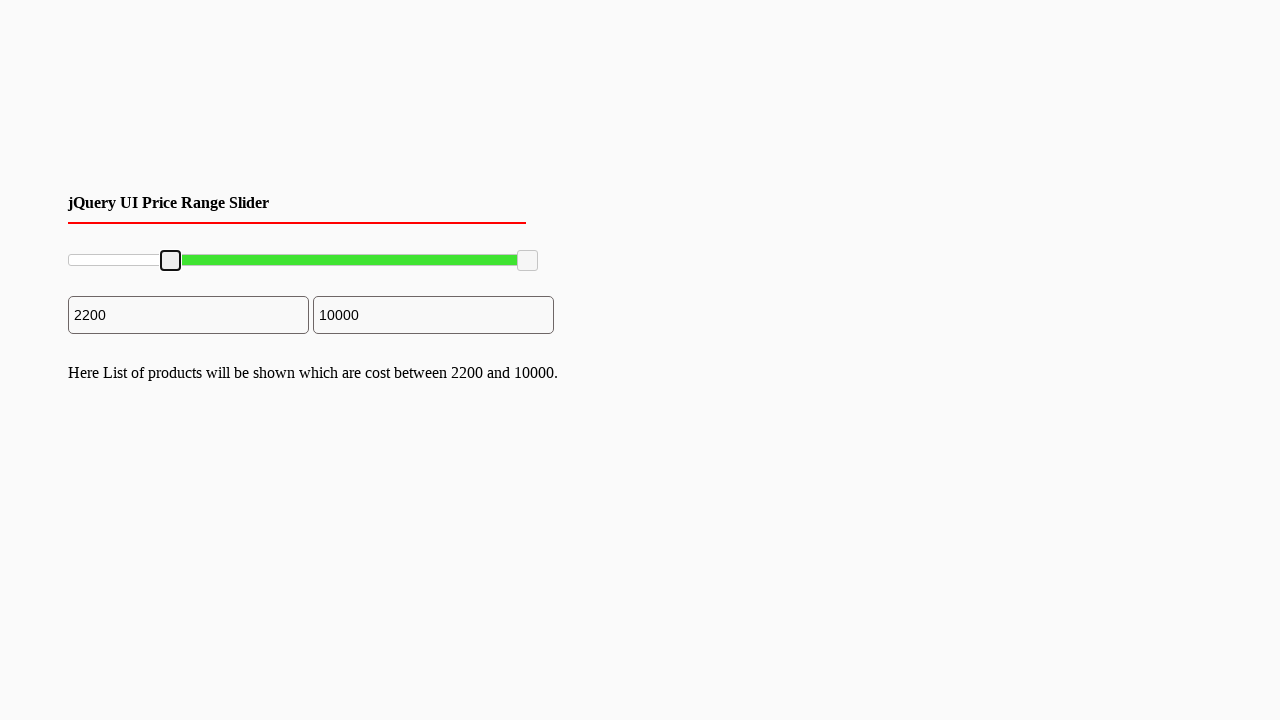

Located slider handle again after update
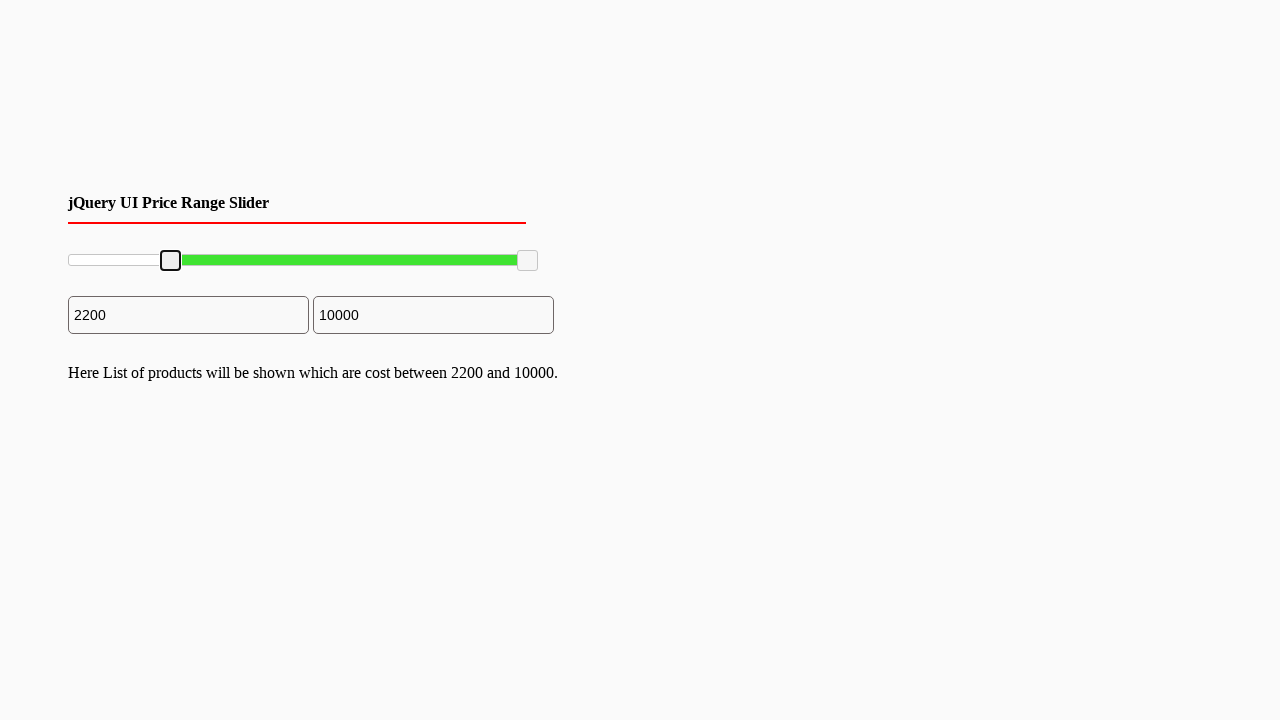

Retrieved updated bounding box of slider handle
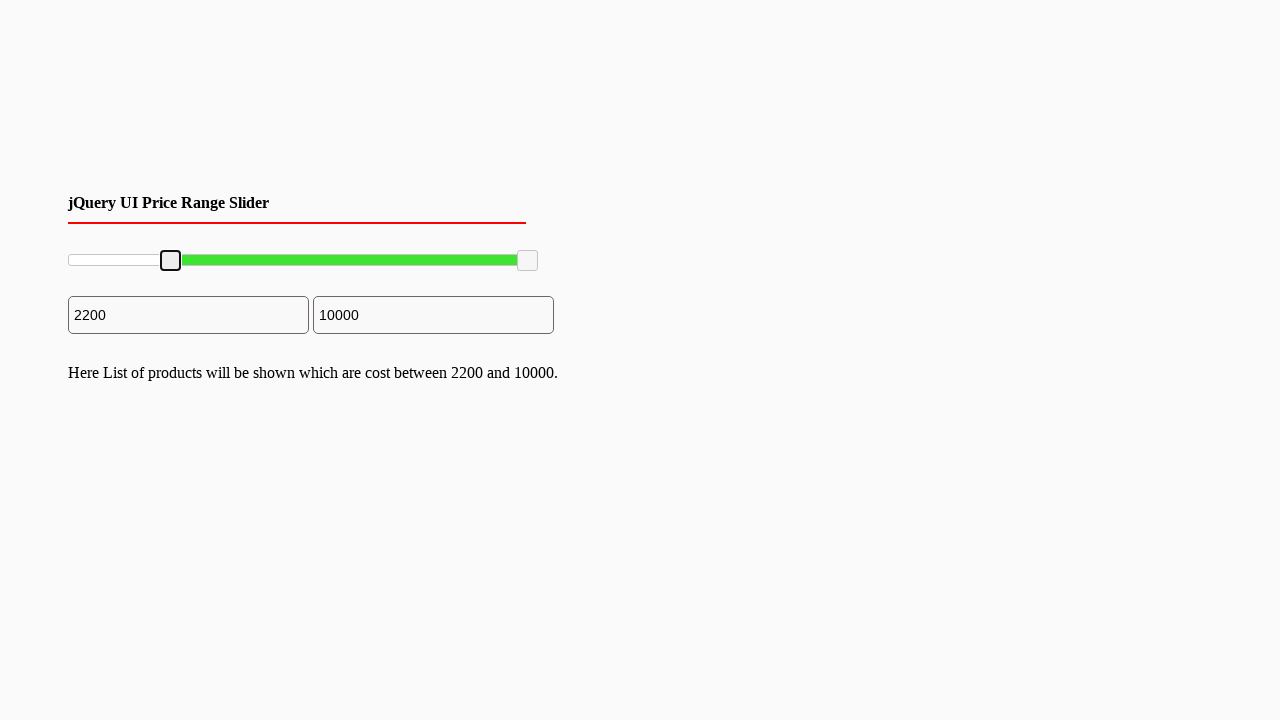

Moved mouse to updated slider handle center at (171, 261)
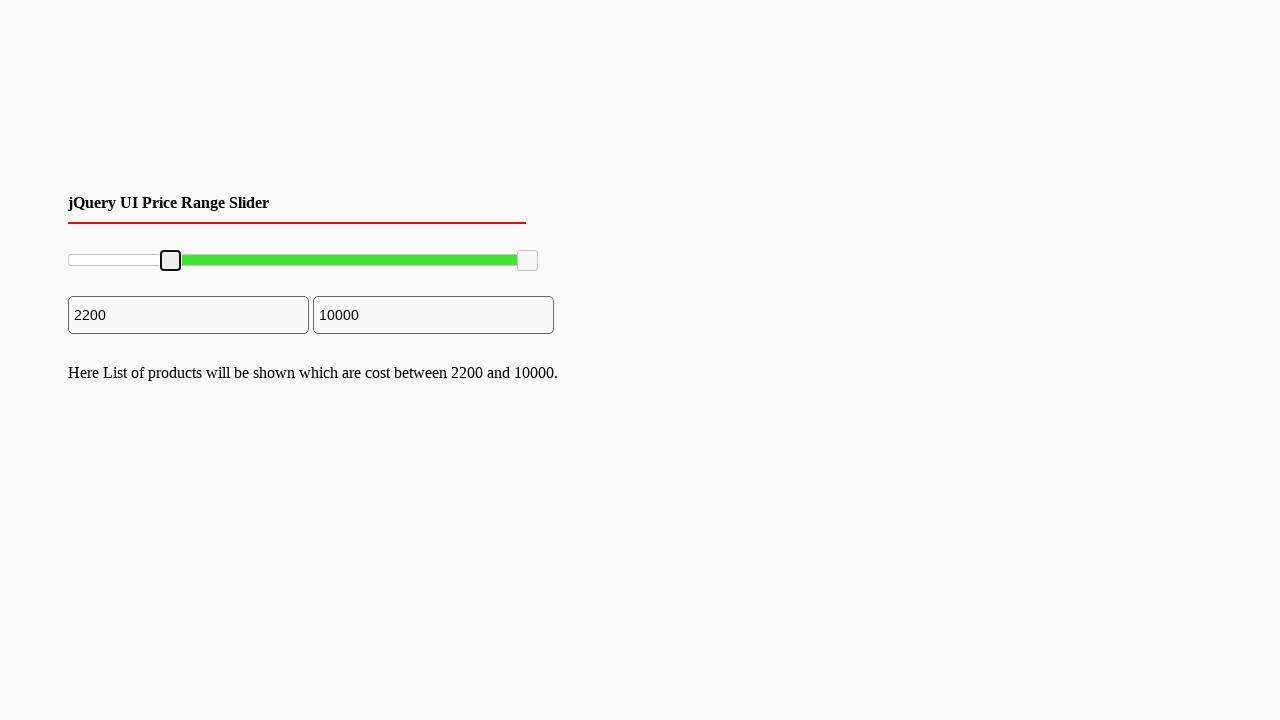

Pressed mouse button down on slider handle at (171, 261)
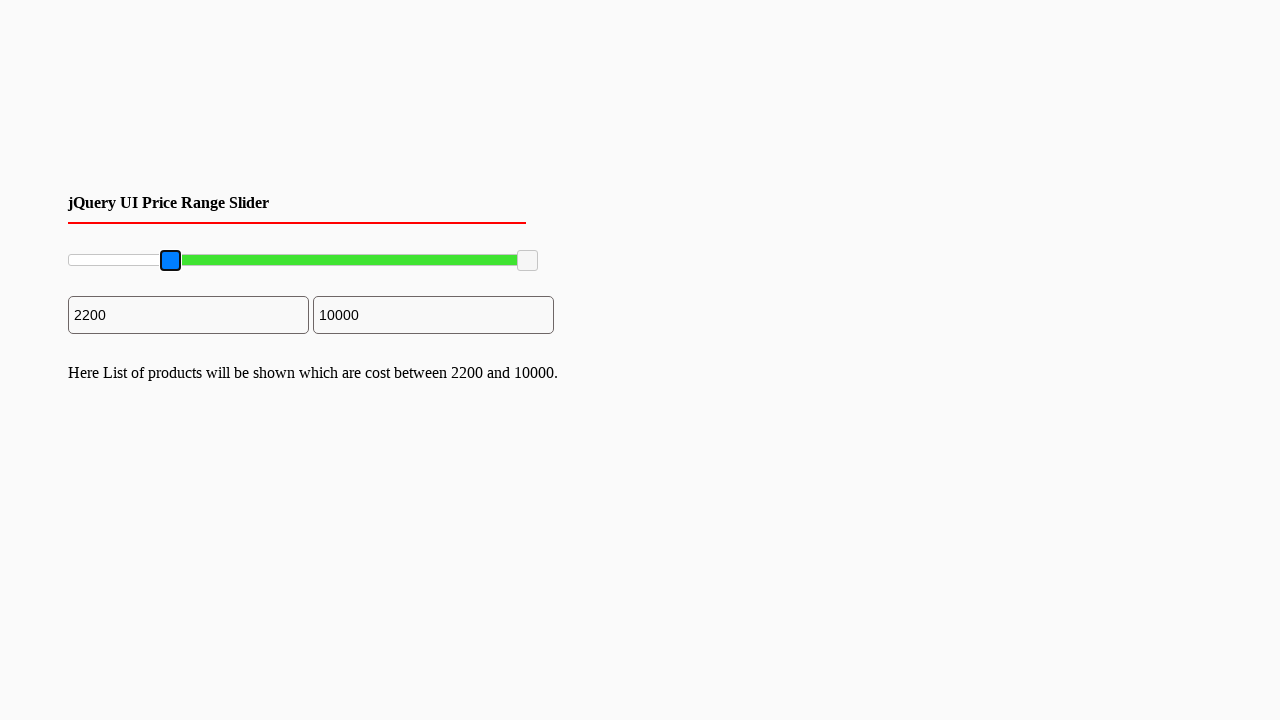

Dragged slider handle 200 pixels to the left at (-29, 261)
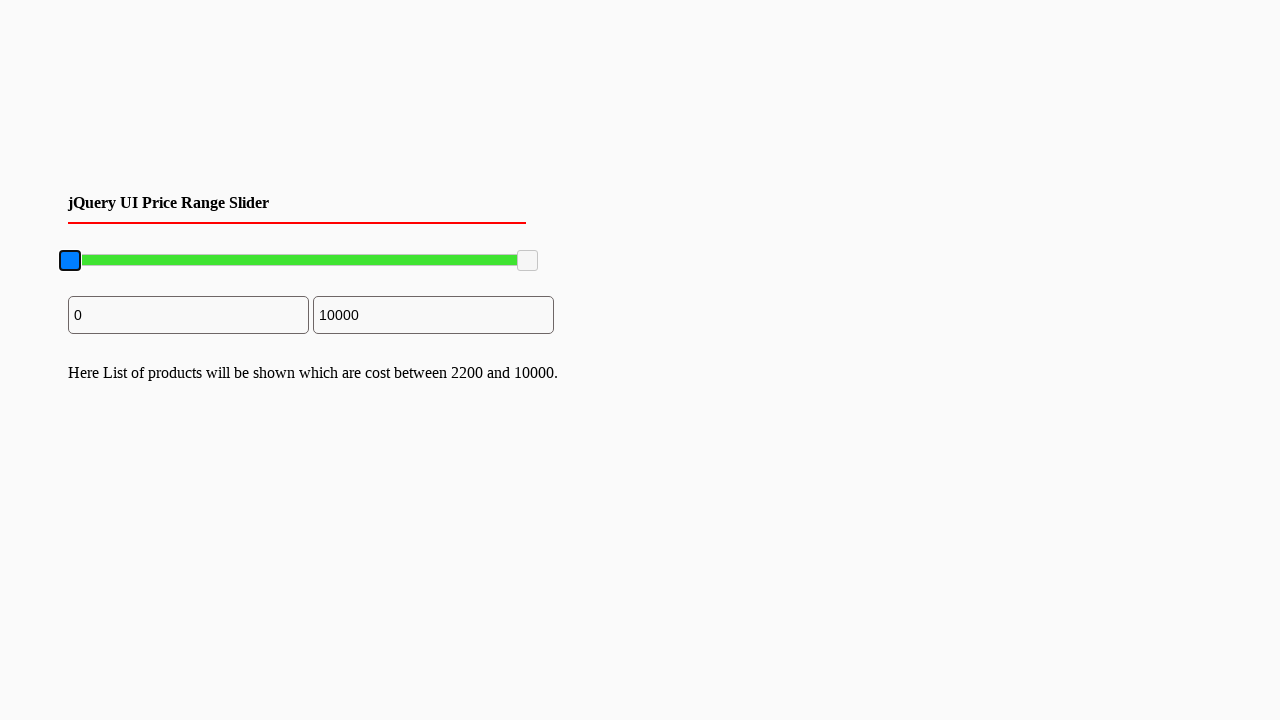

Released mouse button after dragging left at (-29, 261)
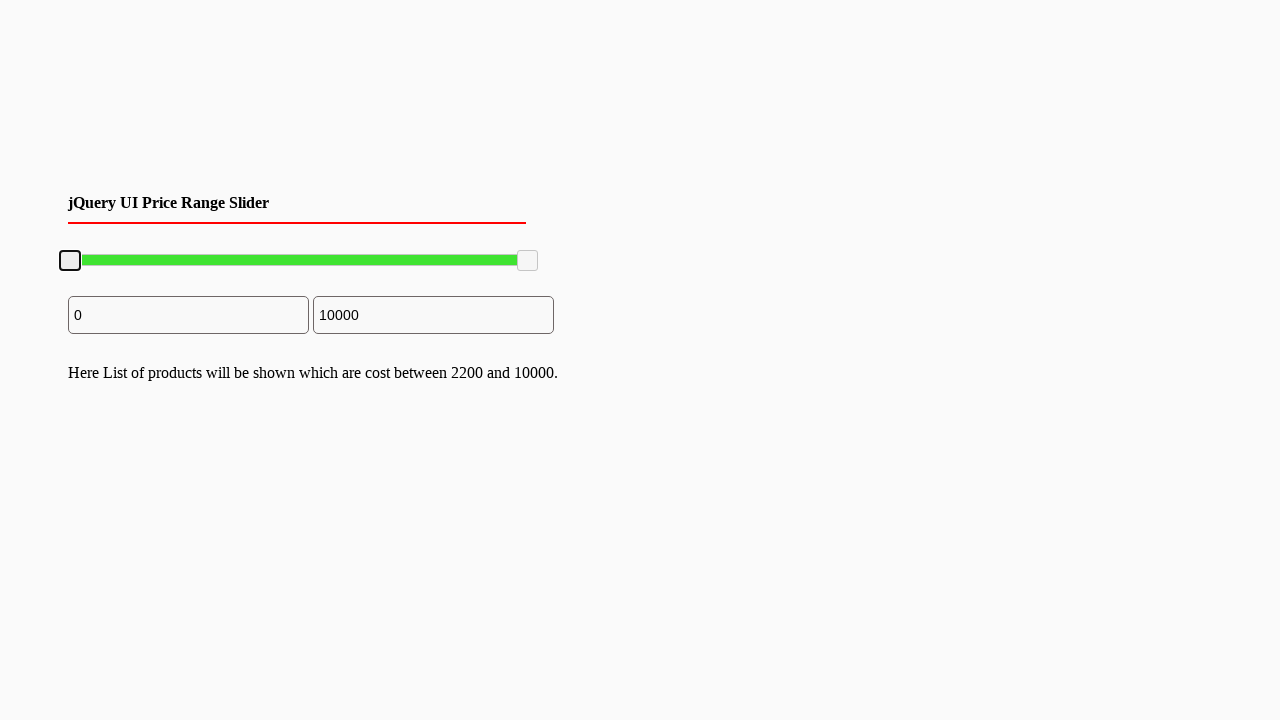

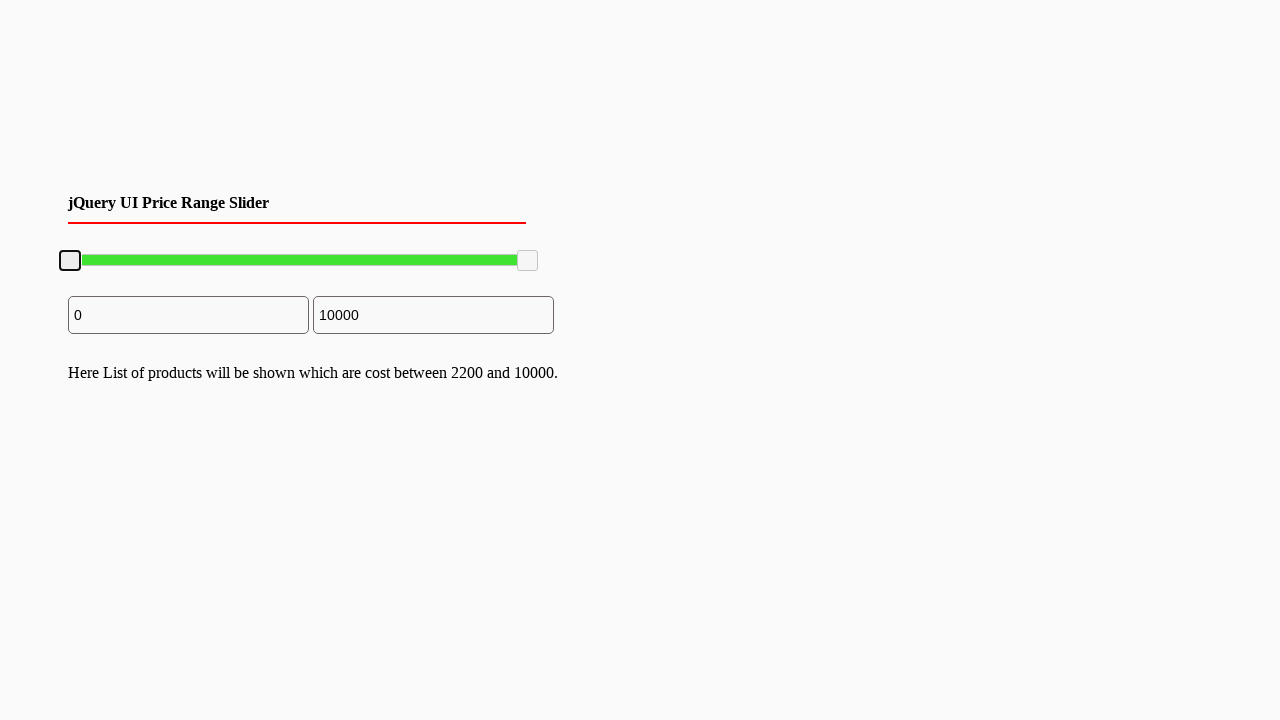